Uses implicit wait to find a paragraph element with "dev magic" text and verifies its content

Starting URL: https://kristinek.github.io/site/examples/sync

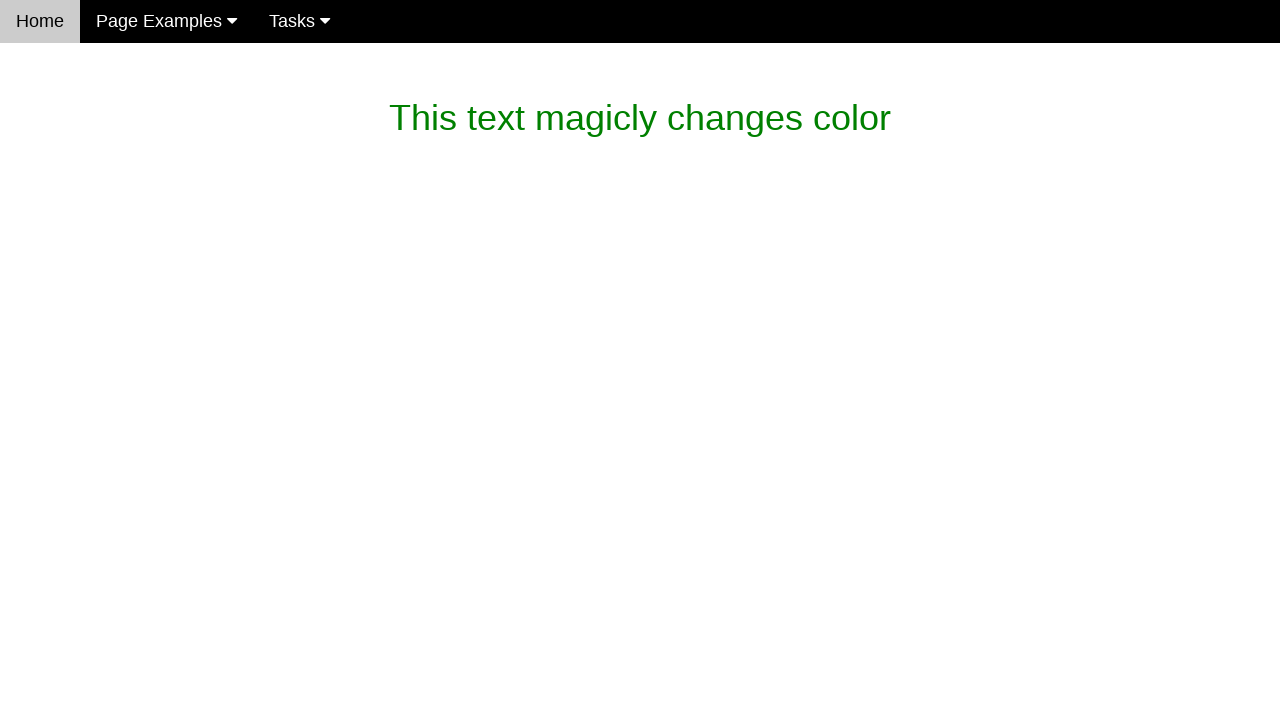

Waited for paragraph element containing 'dev magic' text to appear (implicit wait with 15s timeout)
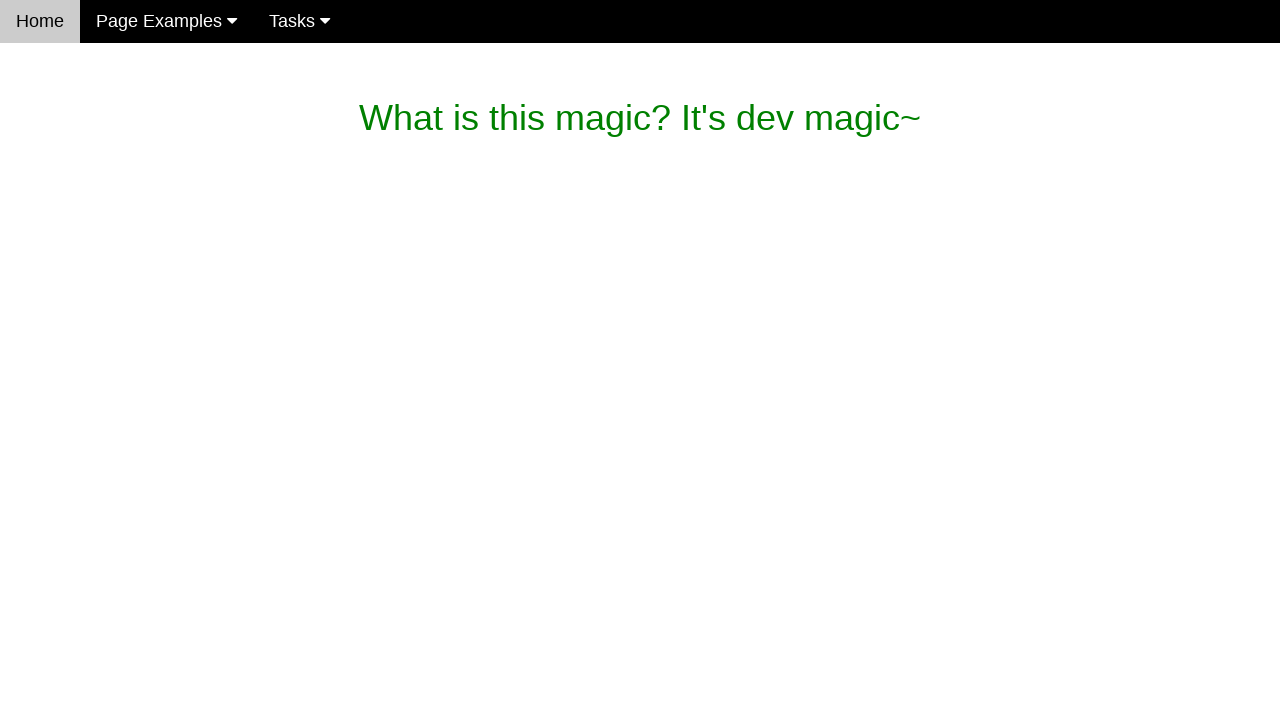

Verified first paragraph contains expected text 'What is this magic? It's dev magic~'
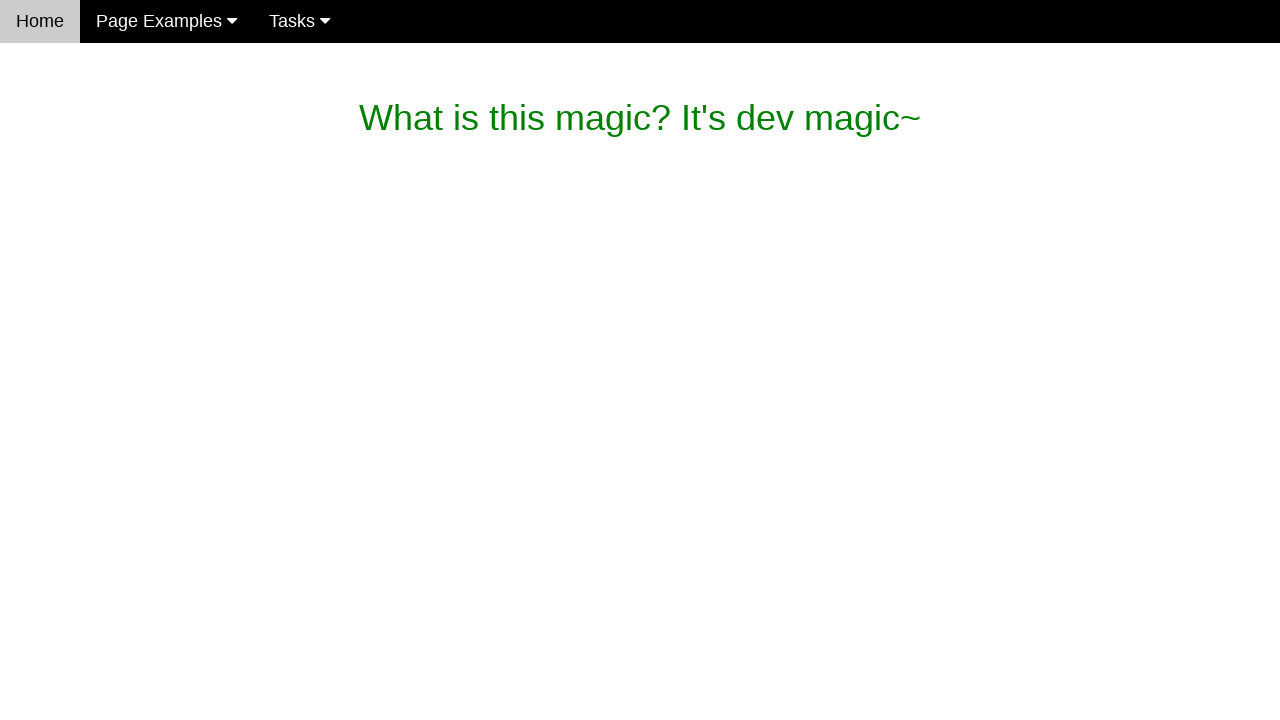

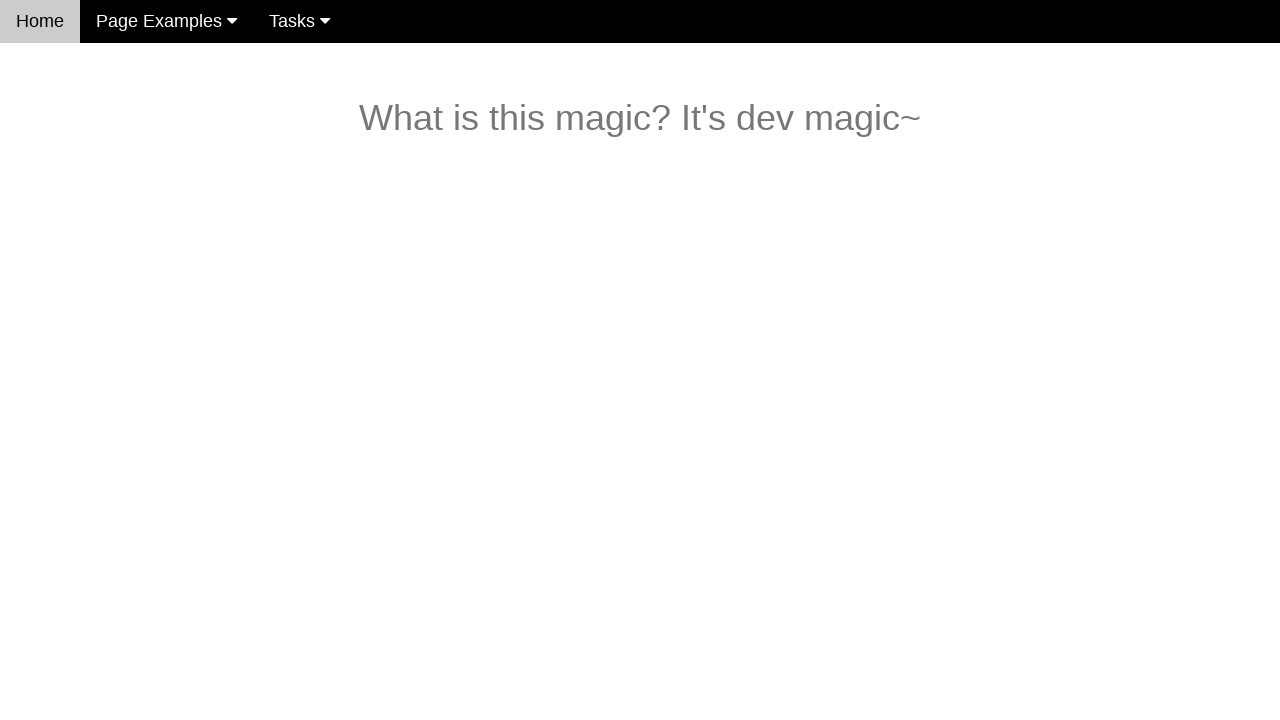